Tests adding multiple grocery items to cart by iterating through products and clicking "ADD TO CART" for specific items (Cucumber, Broccoli, Beetroot) on a practice e-commerce site.

Starting URL: https://rahulshettyacademy.com/seleniumPractise/

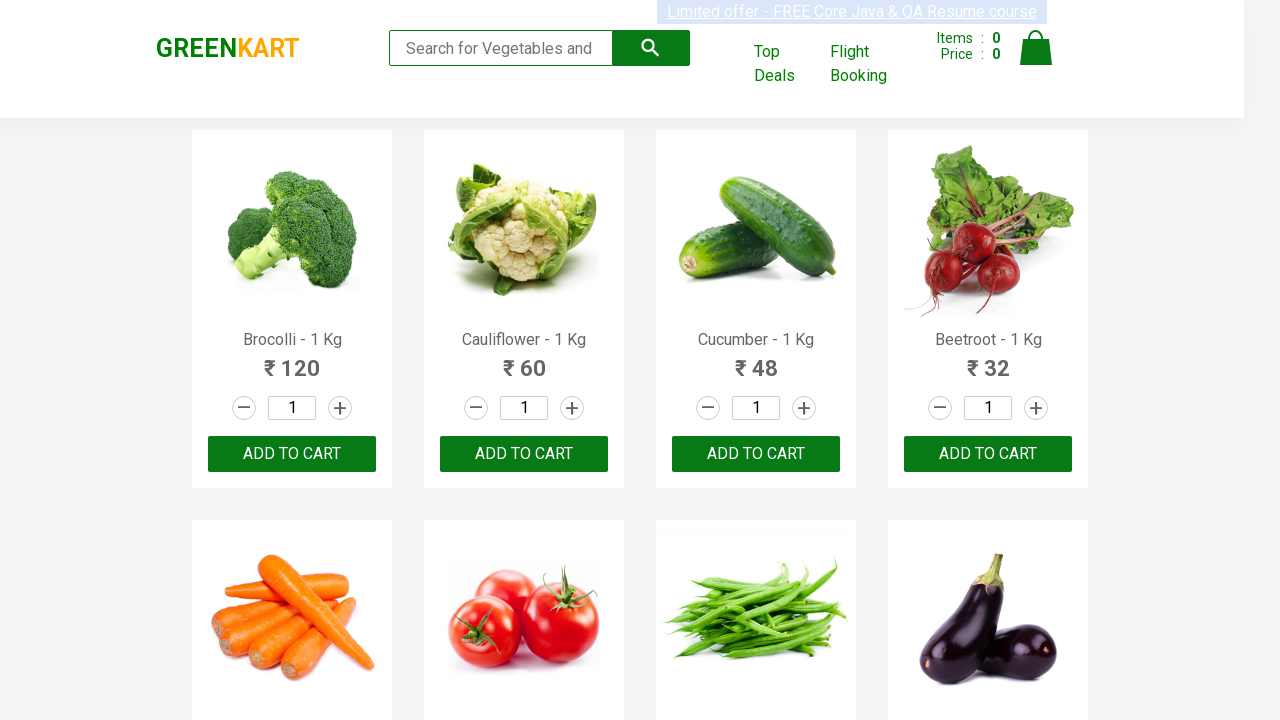

Waited for product names to load
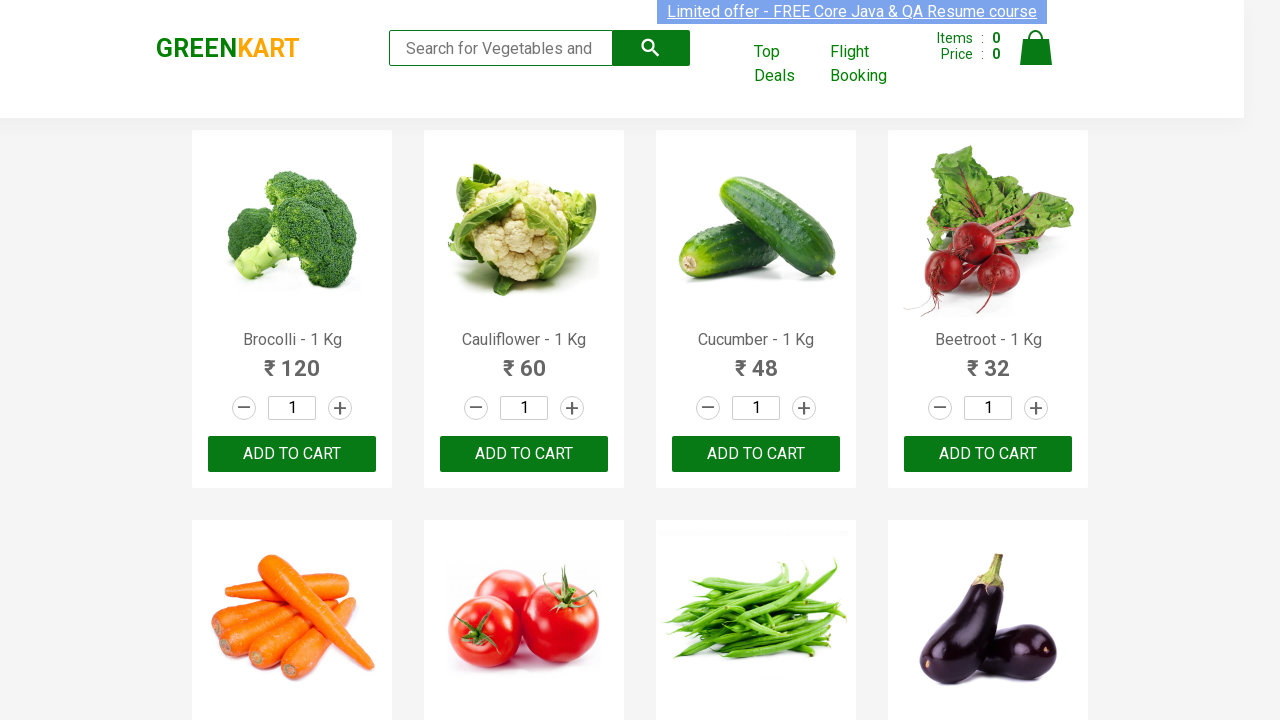

Retrieved all product elements from the page
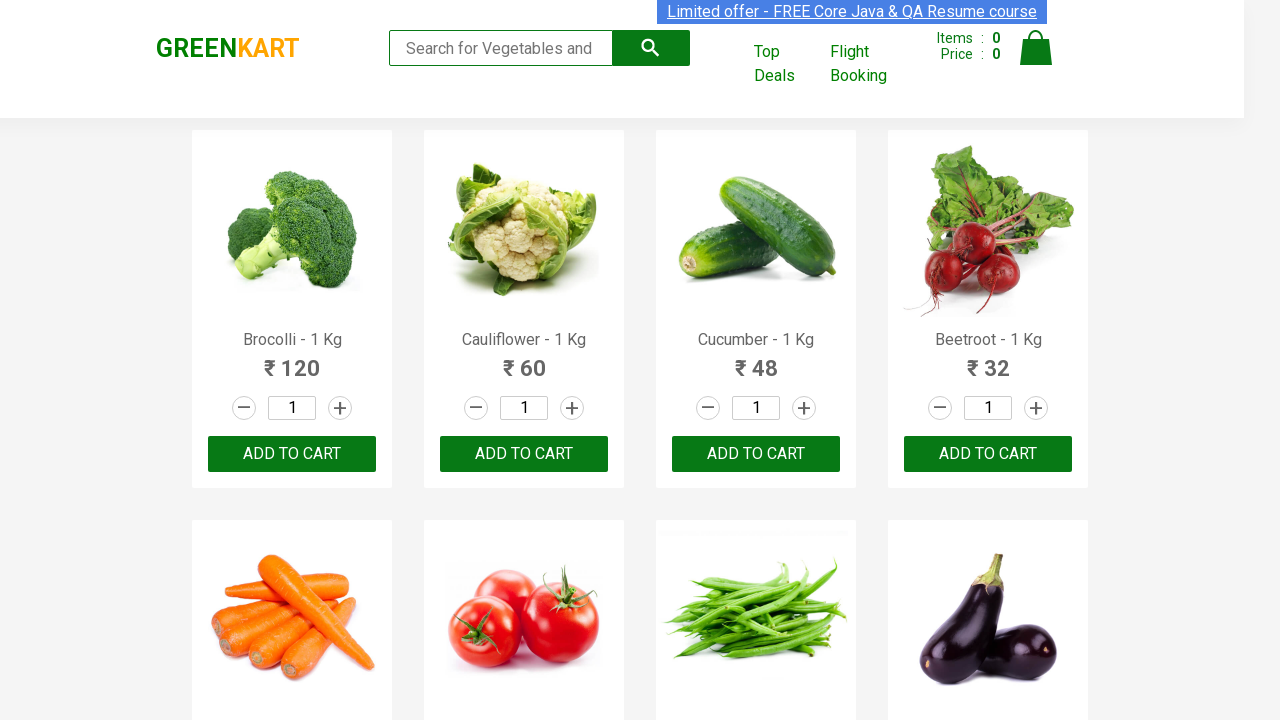

Found product 'Brocolli - 1 Kg' at index 1
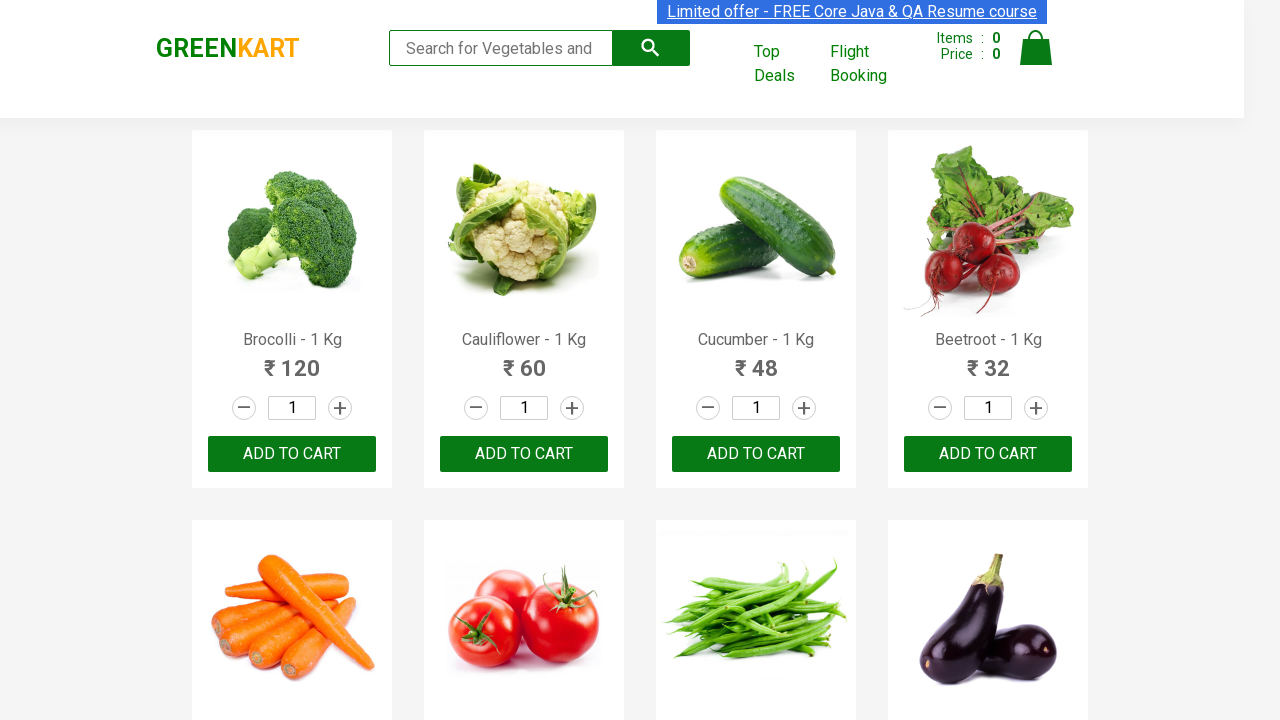

Clicked 'ADD TO CART' button for Brocolli - 1 Kg at (292, 454) on (//*[text()='ADD TO CART'])[1]
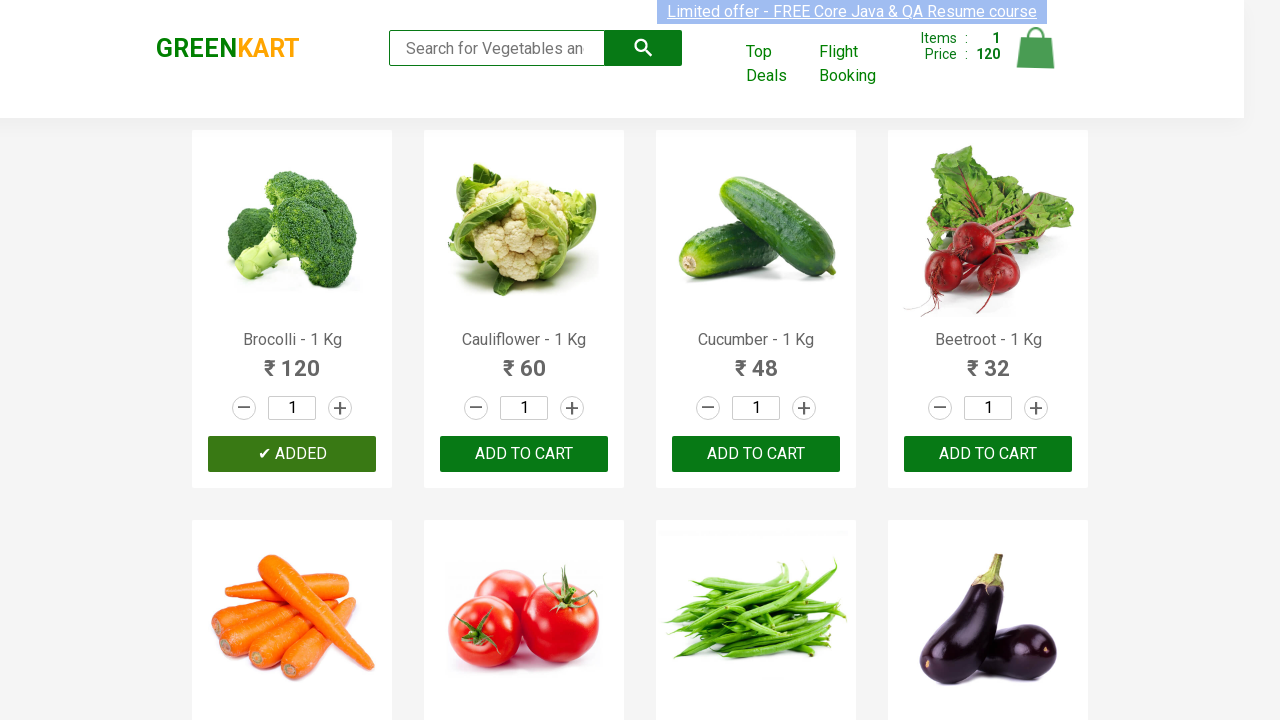

Waited for cart to update after adding Brocolli - 1 Kg
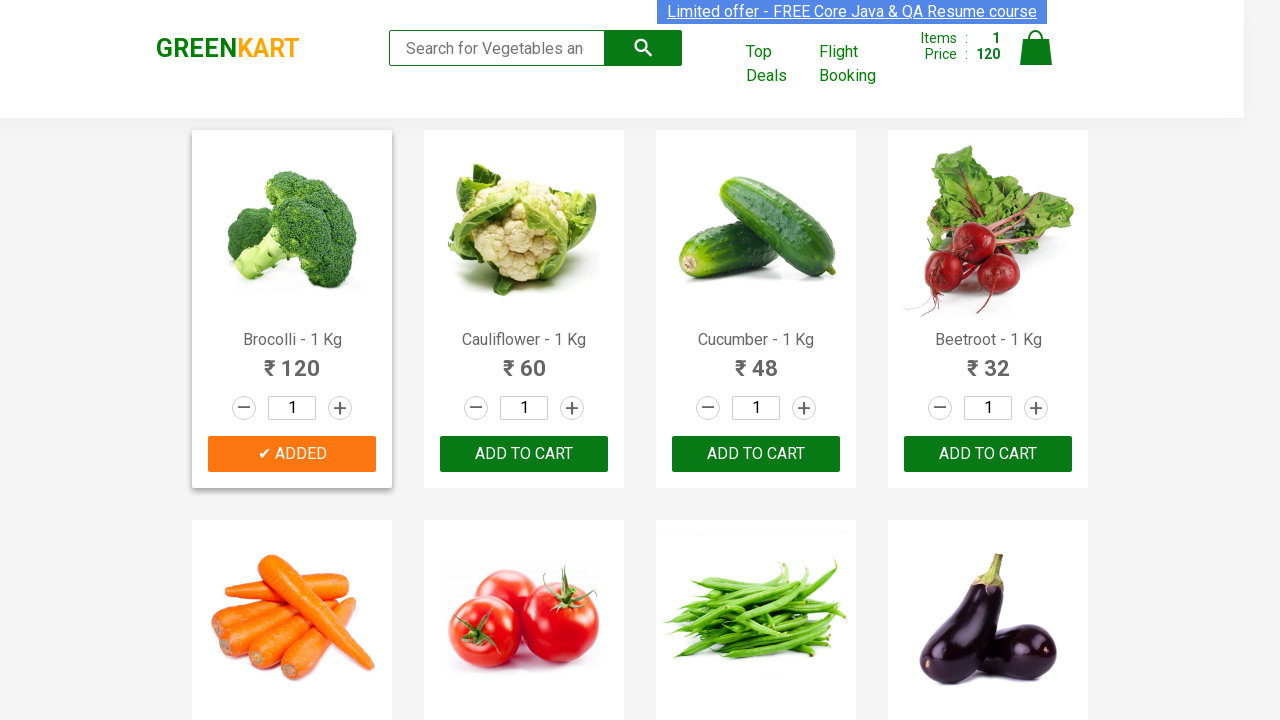

Found product 'Cucumber - 1 Kg' at index 3
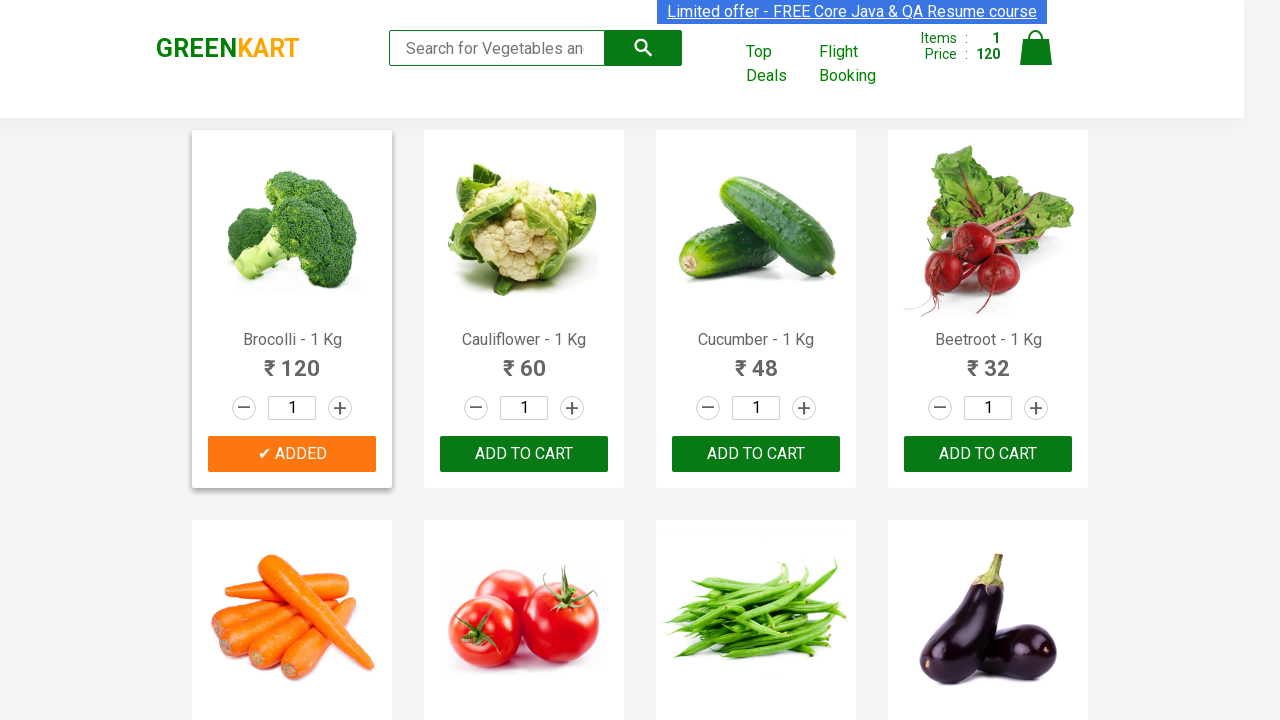

Clicked 'ADD TO CART' button for Cucumber - 1 Kg at (988, 454) on (//*[text()='ADD TO CART'])[3]
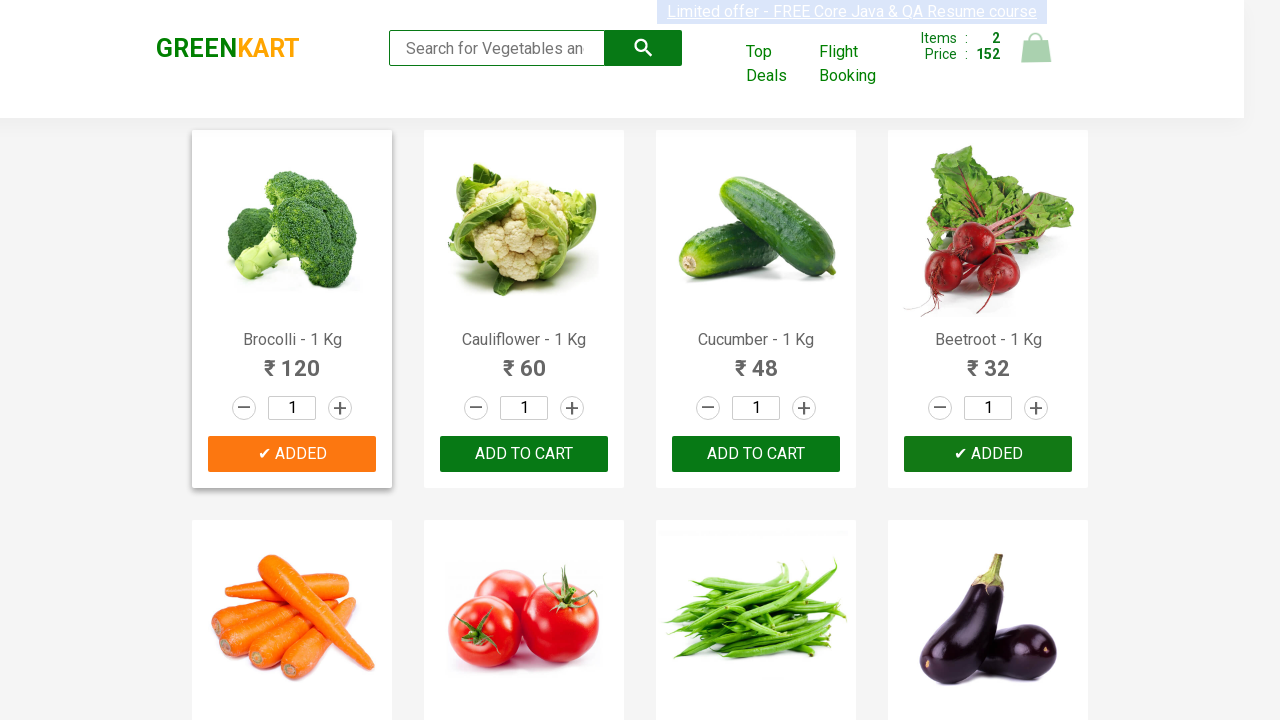

Waited for cart to update after adding Cucumber - 1 Kg
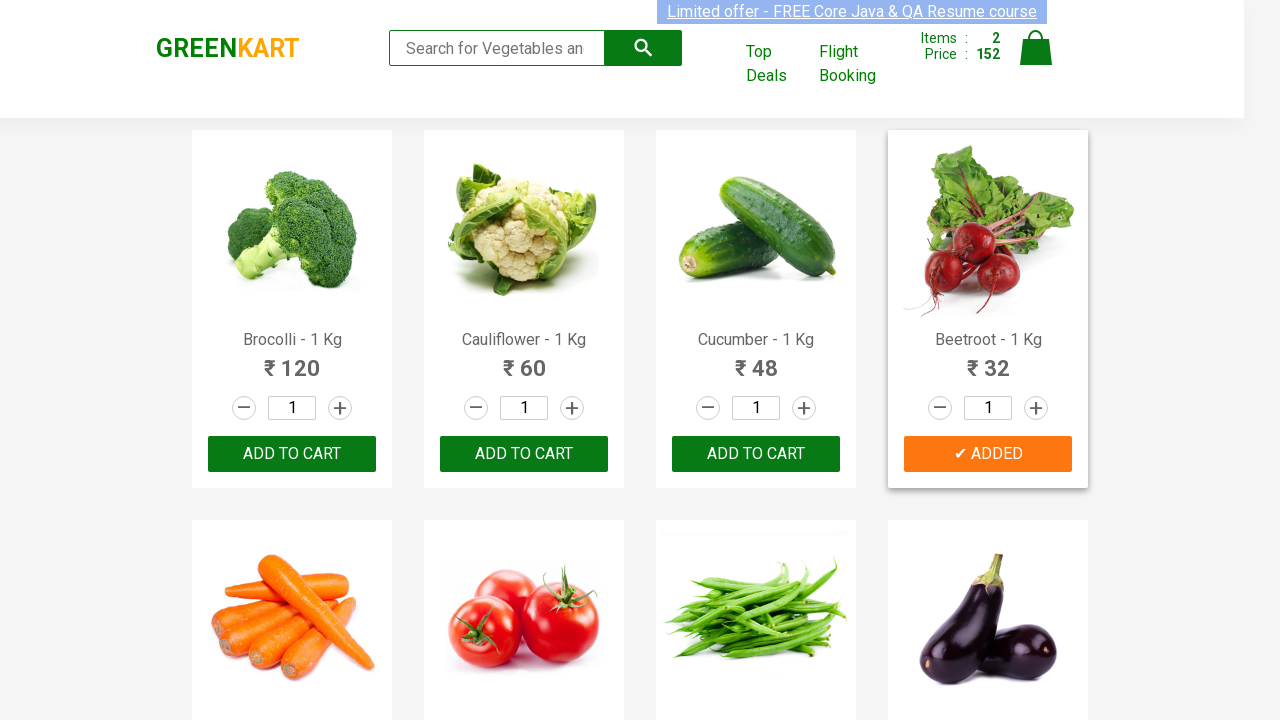

Found product 'Beetroot - 1 Kg' at index 4
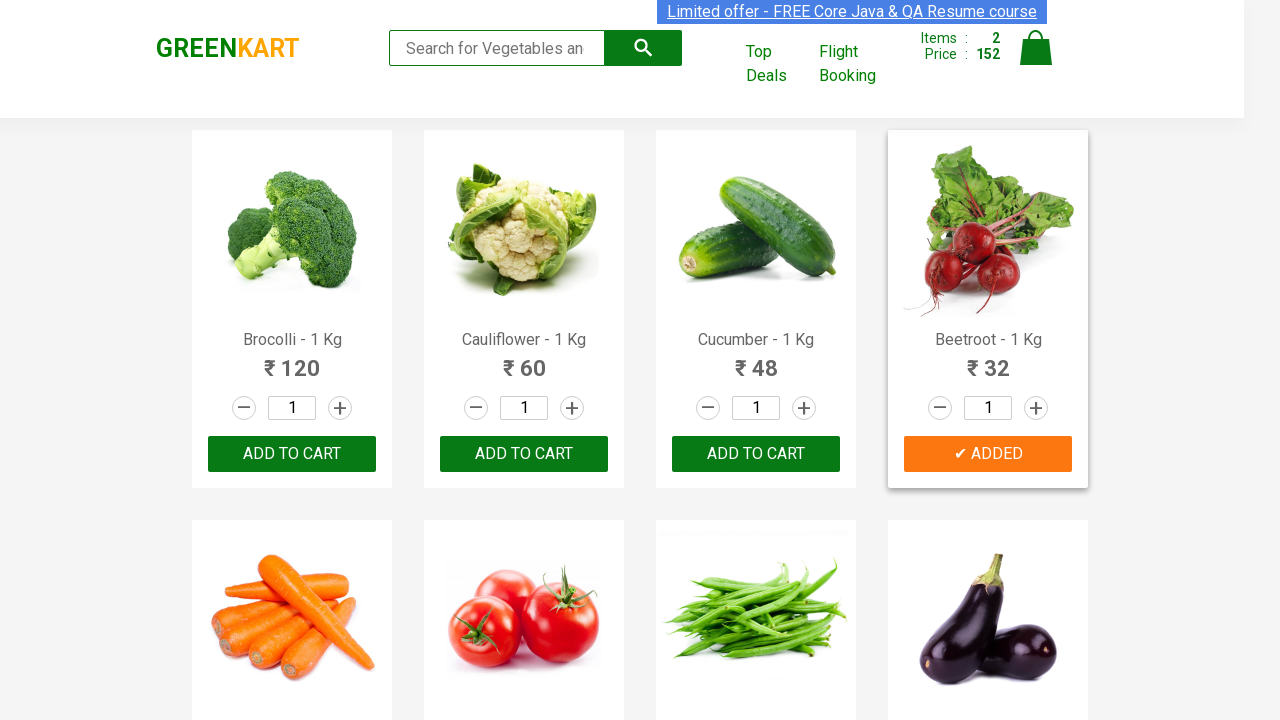

Clicked 'ADD TO CART' button for Beetroot - 1 Kg at (292, 360) on (//*[text()='ADD TO CART'])[4]
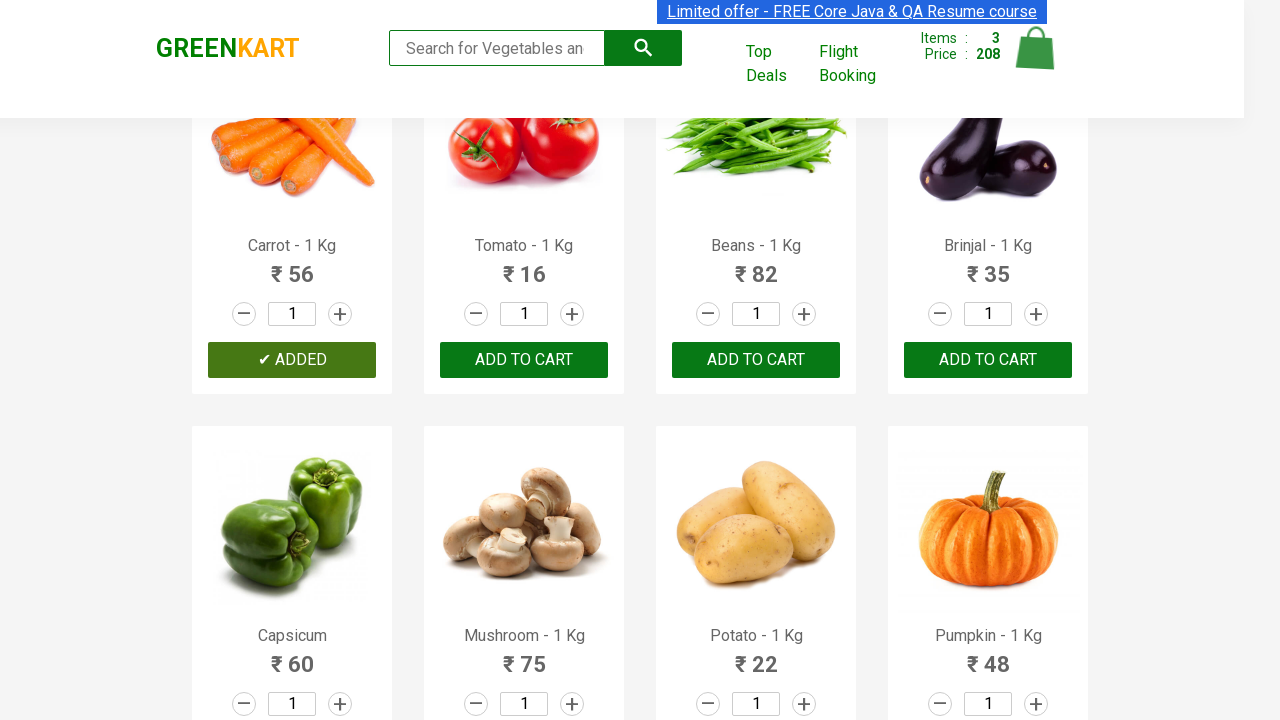

Waited for cart to update after adding Beetroot - 1 Kg
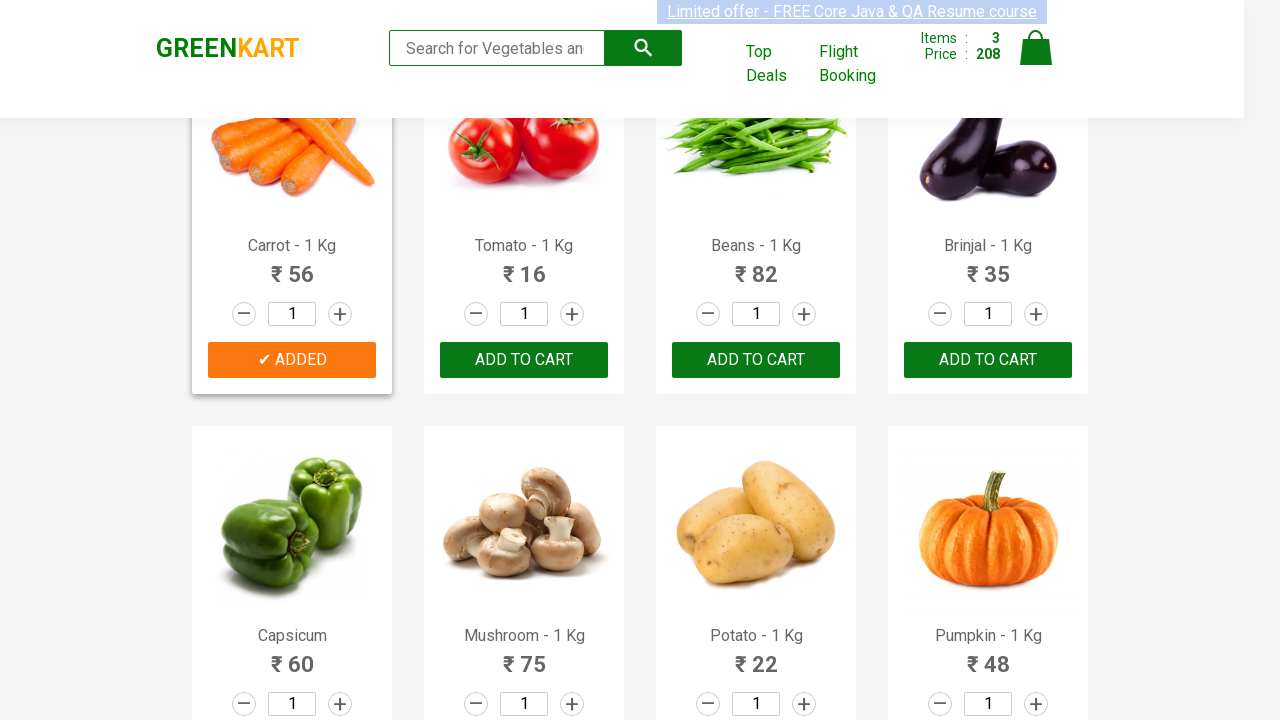

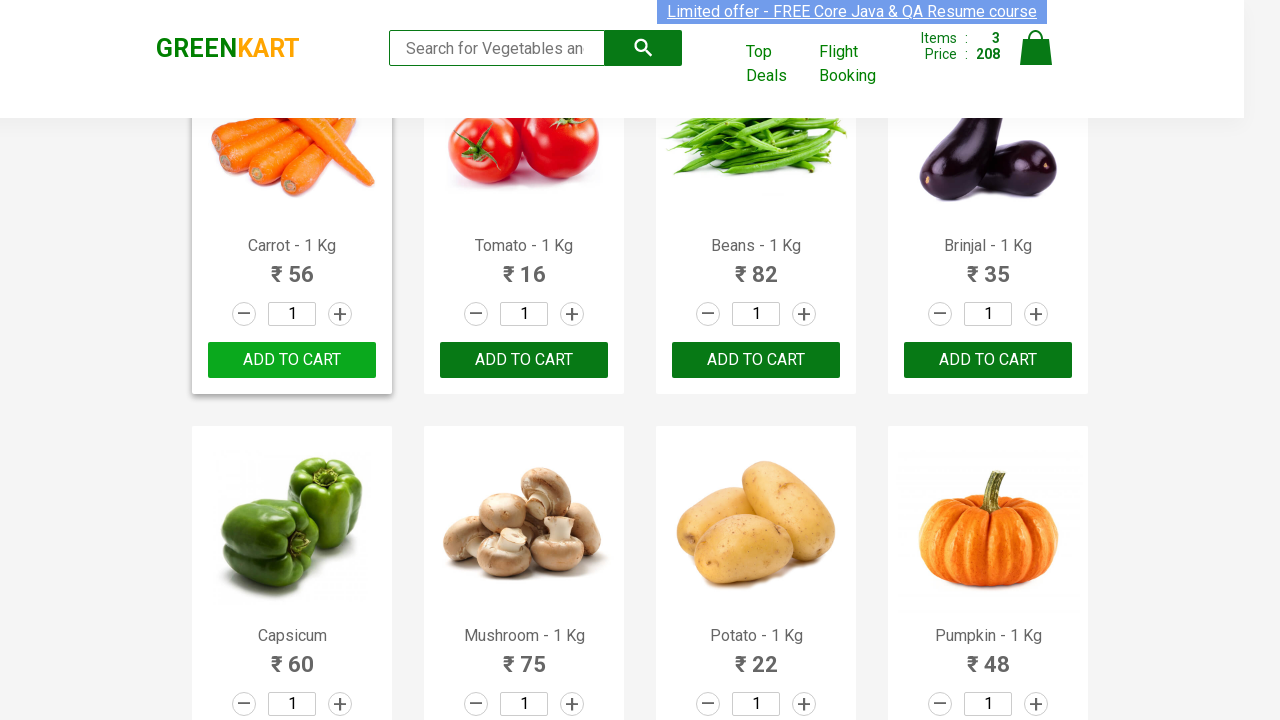